Tests alert handling with fluent wait by clicking a button that triggers a delayed alert

Starting URL: https://demoqa.com/alerts

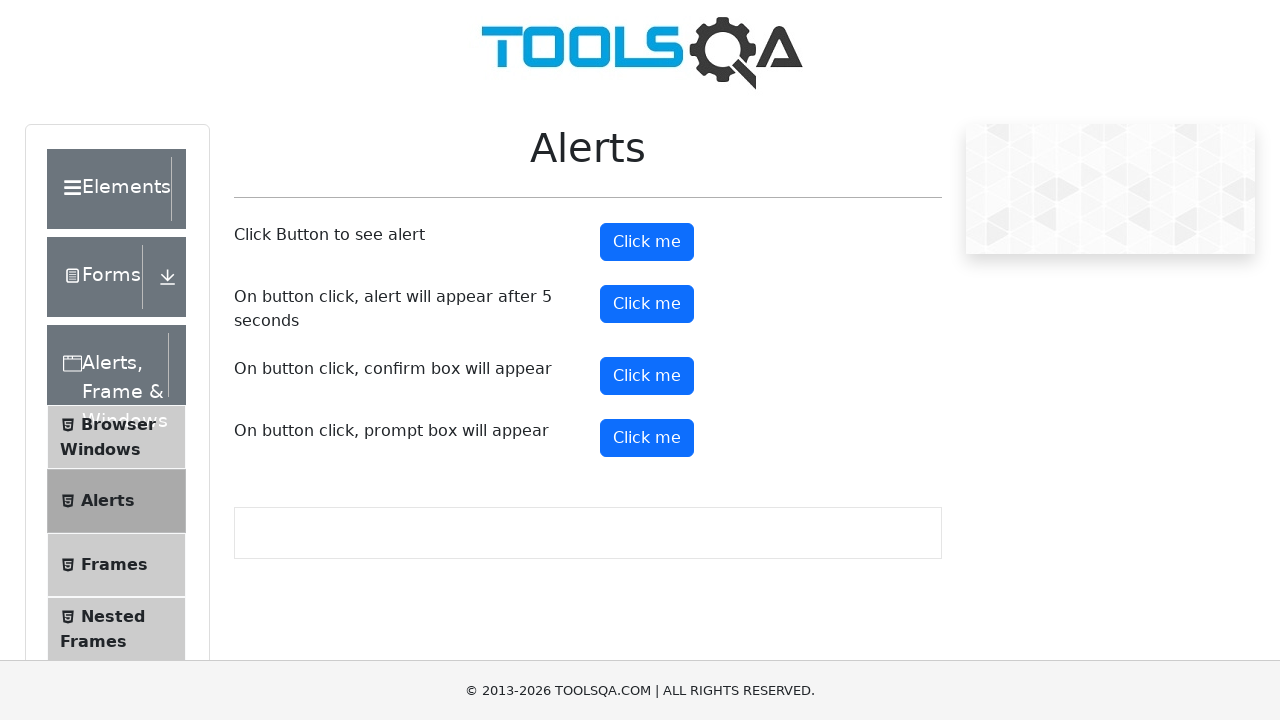

Scrolled to bottom of page to make alert button visible
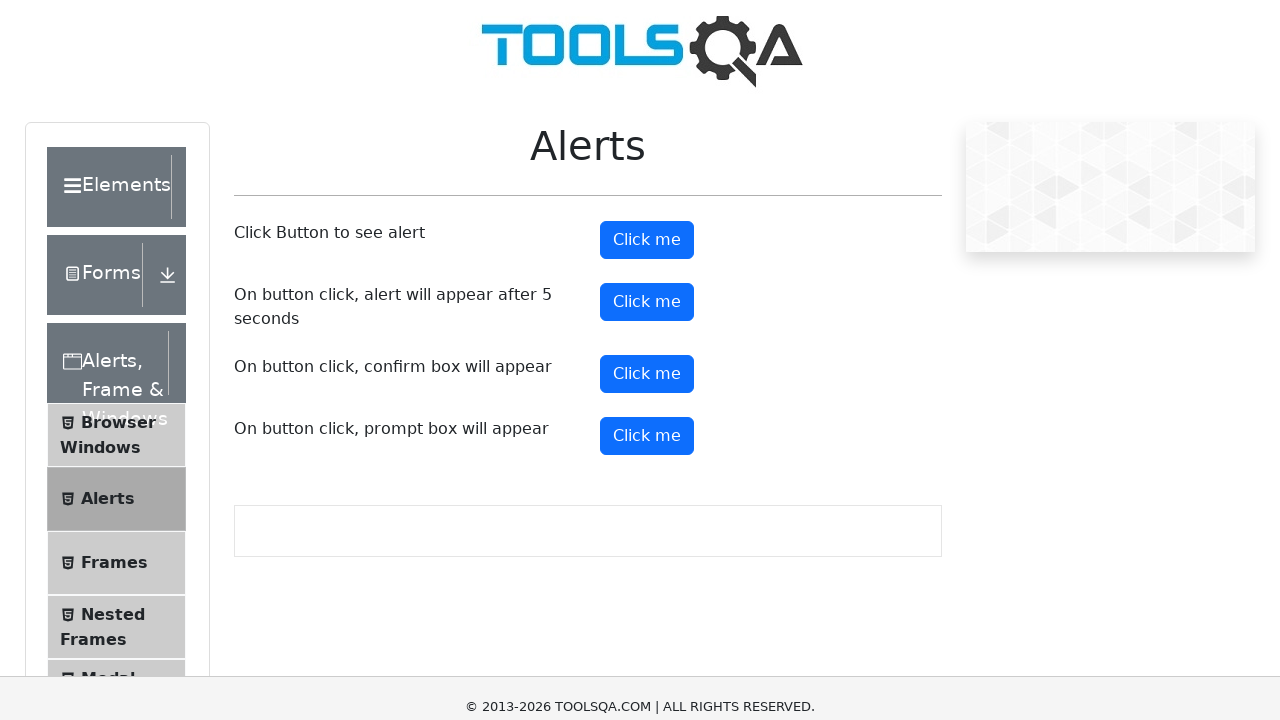

Set up dialog handler to automatically accept alerts
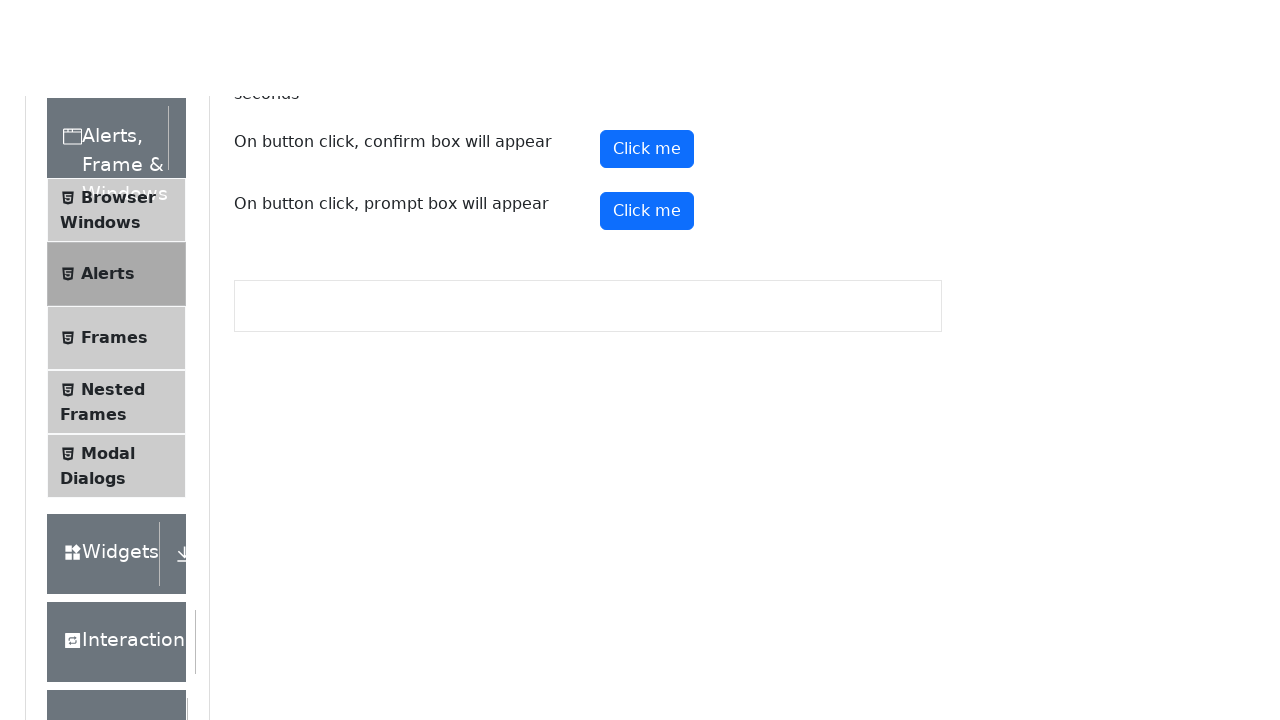

Clicked button that triggers delayed alert at (647, 304) on #timerAlertButton
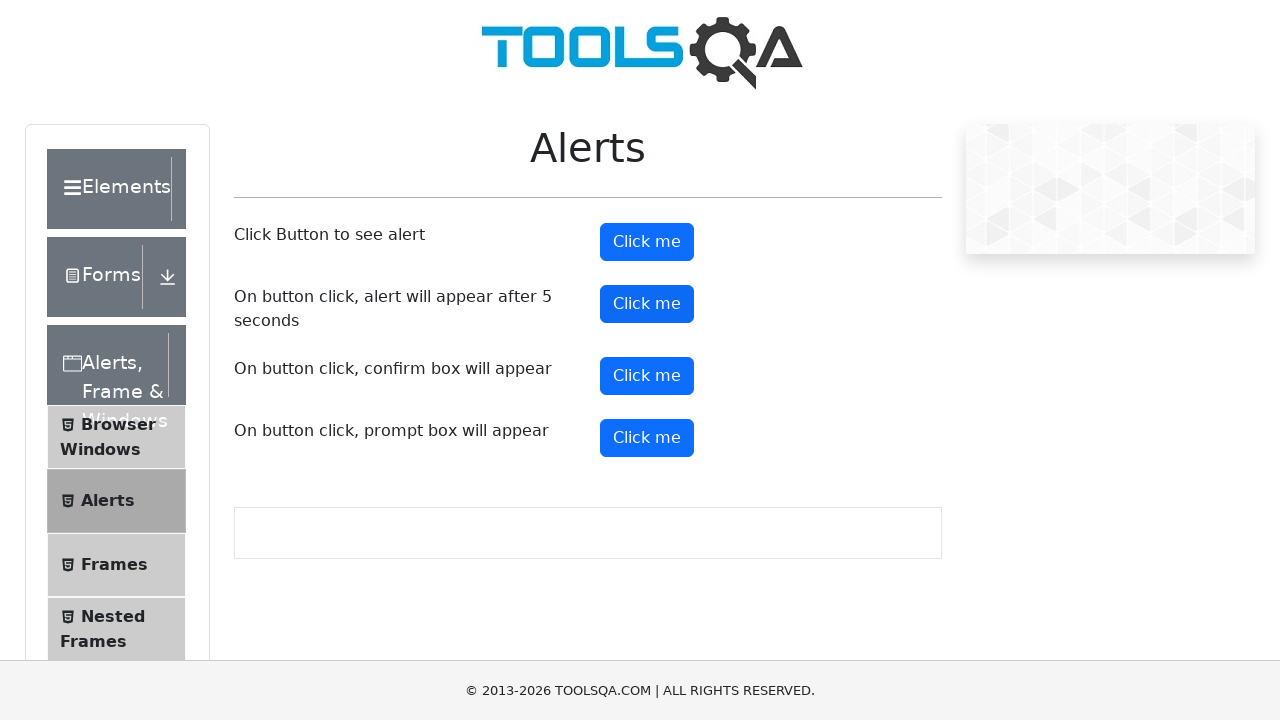

Waited 5 seconds for delayed alert to appear and be handled
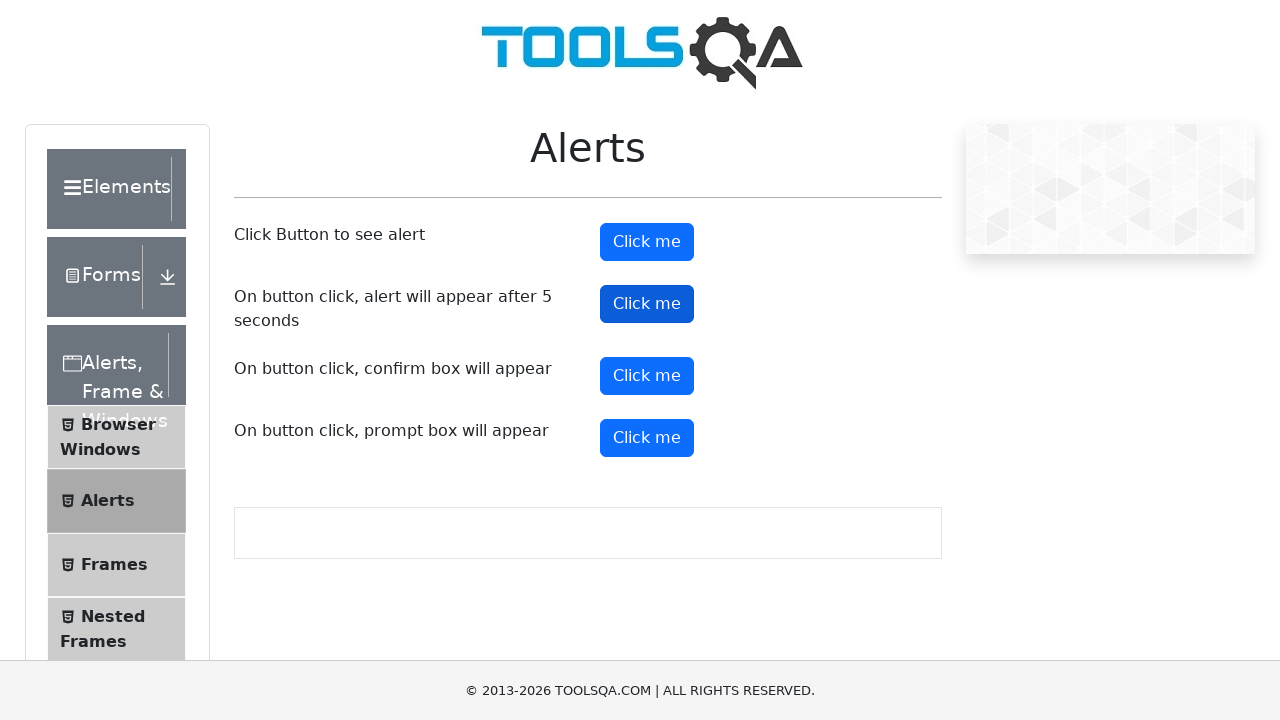

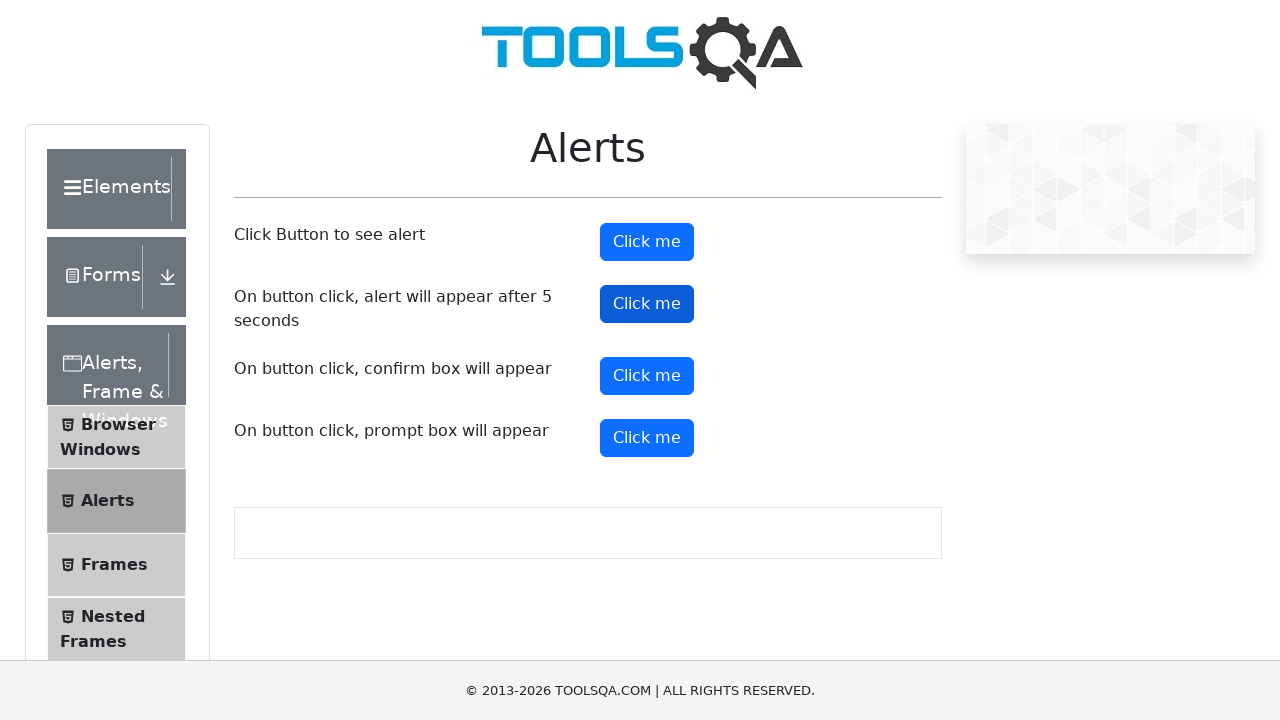